Tests various text input field interactions including typing, appending text, clearing fields, retrieving values, and tab navigation

Starting URL: https://www.leafground.com/input.xhtml

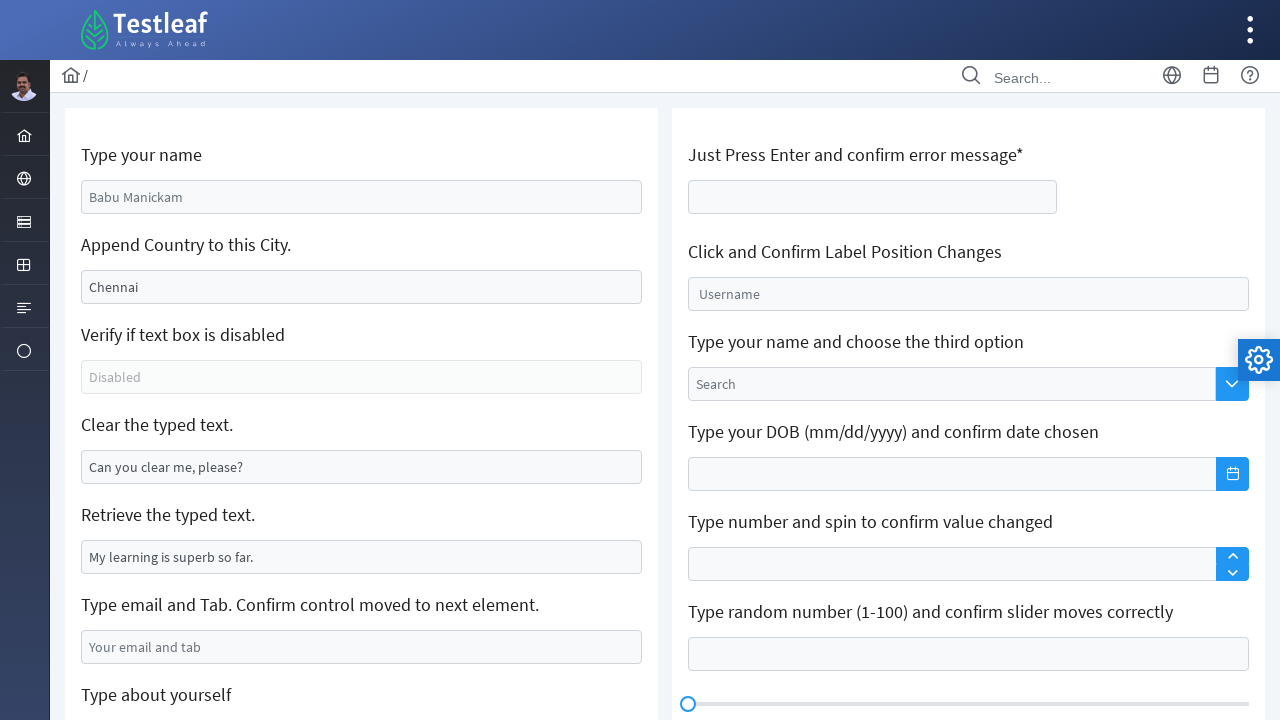

Filled name field with 'Lasal' on #j_idt88\:name
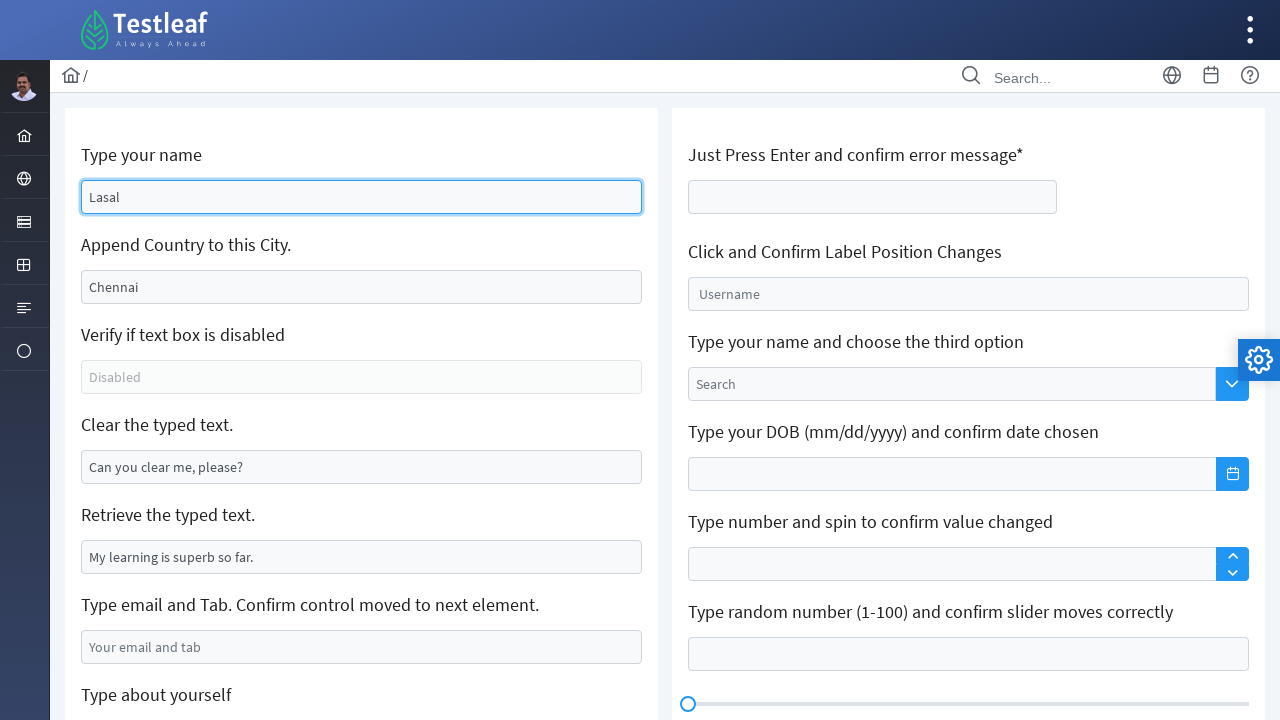

Filled city field with 'Bla' on #j_idt88\:j_idt91
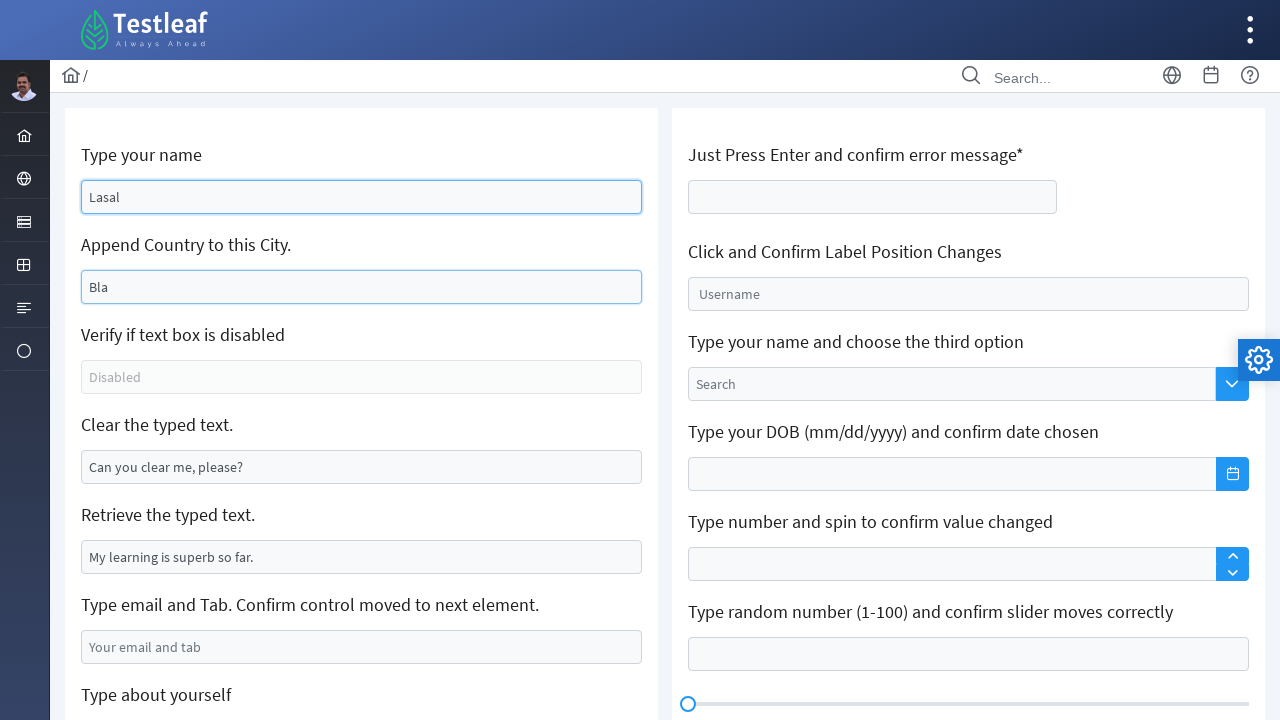

Cleared text field on //*[@id='j_idt88:j_idt95']
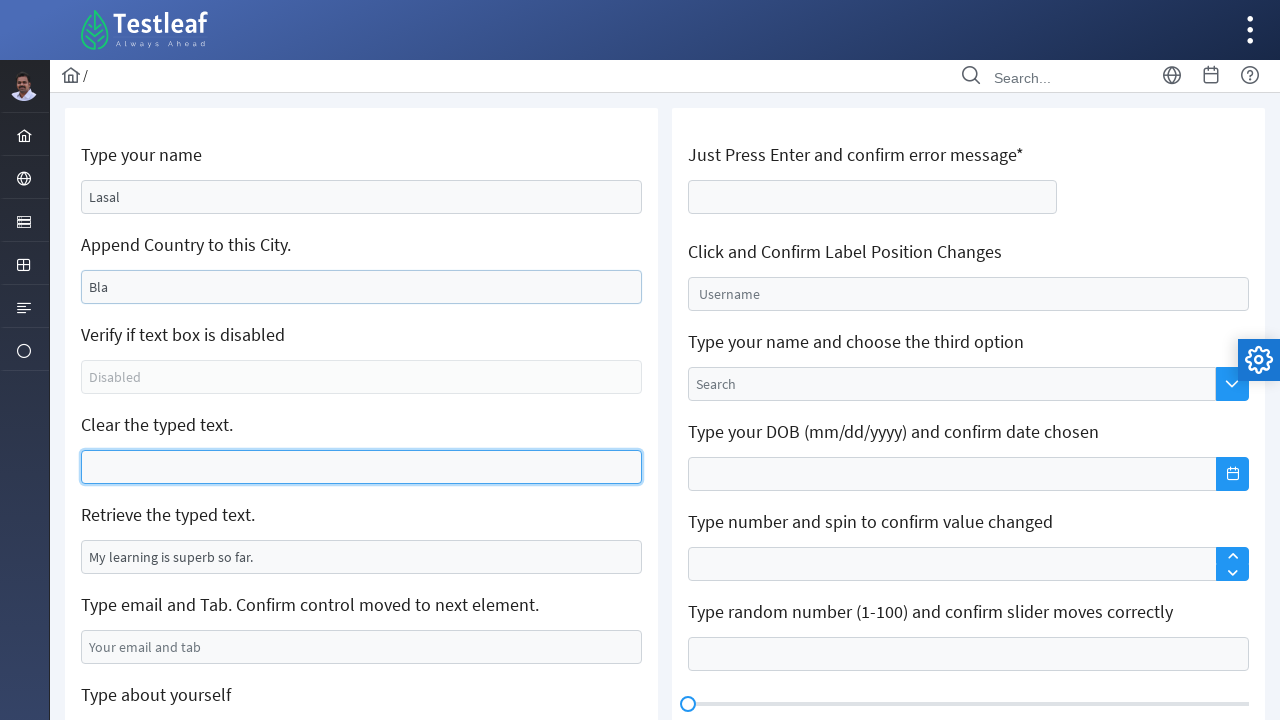

Filled email field with 'l@g.com' on //*[@id='j_idt88:j_idt99']
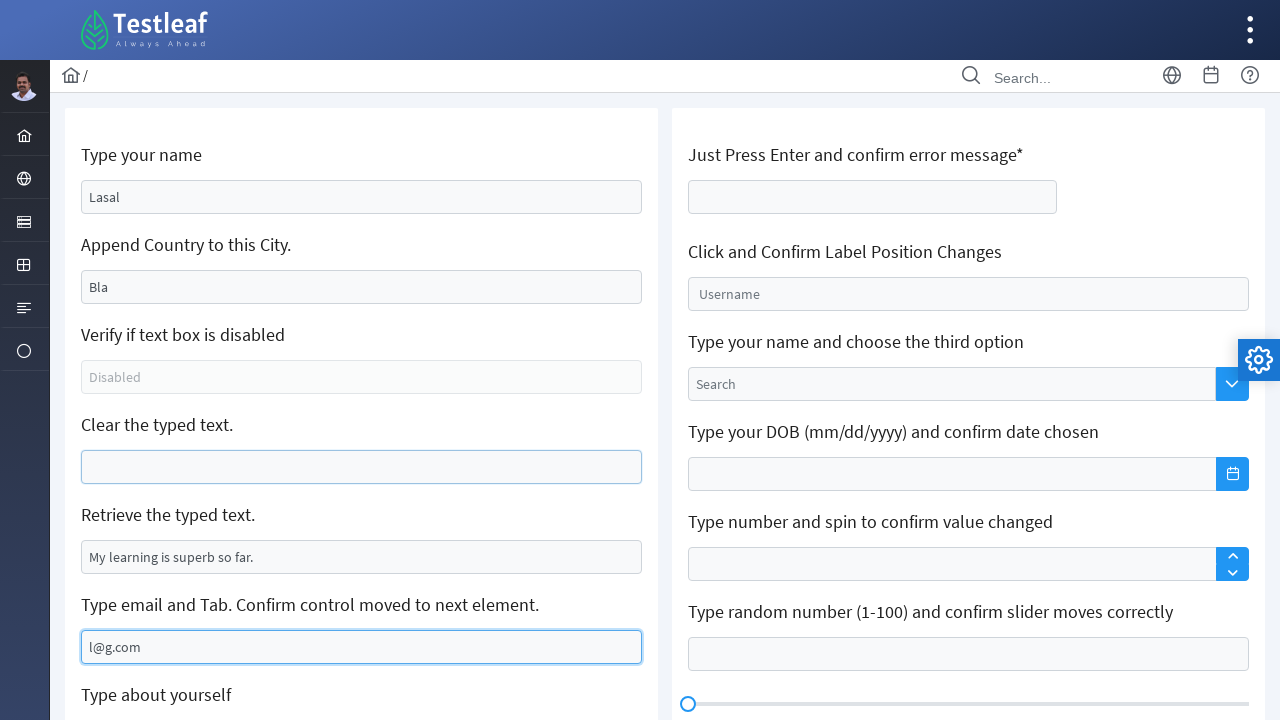

Pressed Tab to navigate to next field on //*[@id='j_idt88:j_idt99']
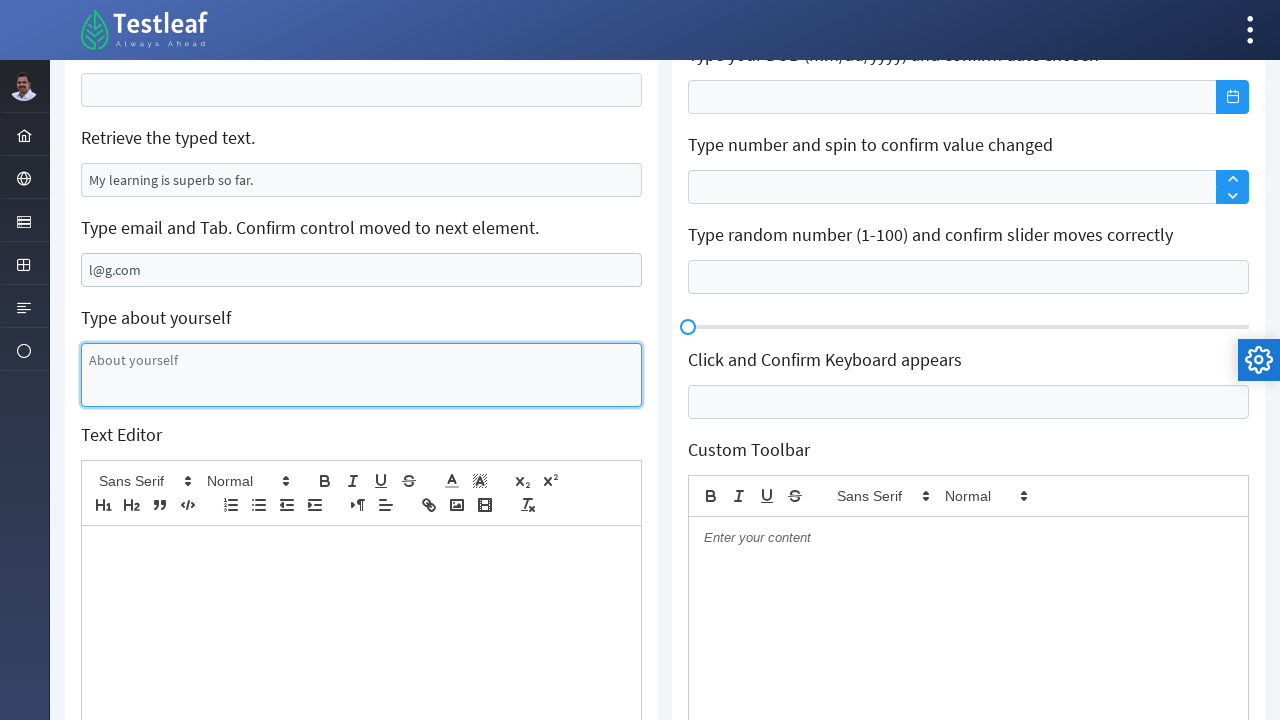

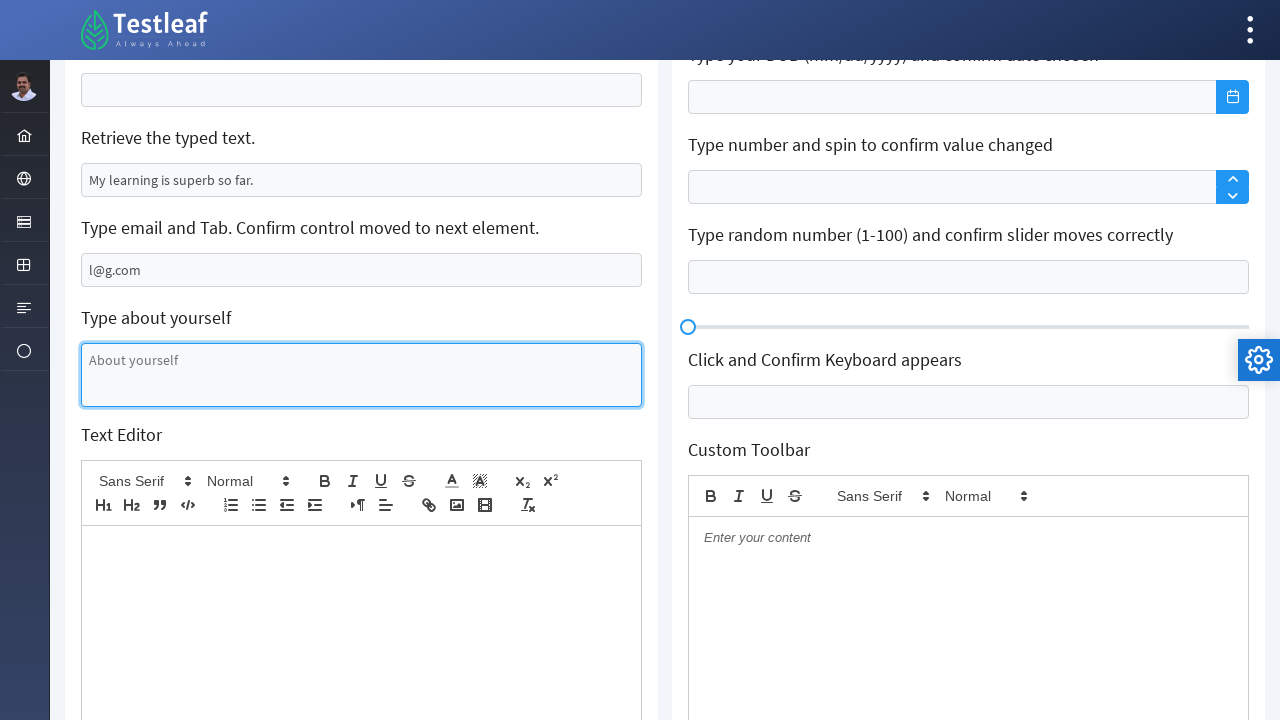